Tests a web form by navigating to the form page and filling in text input, password, and textarea fields on a practice Selenium test page.

Starting URL: https://bonigarcia.dev/selenium-webdriver-java/

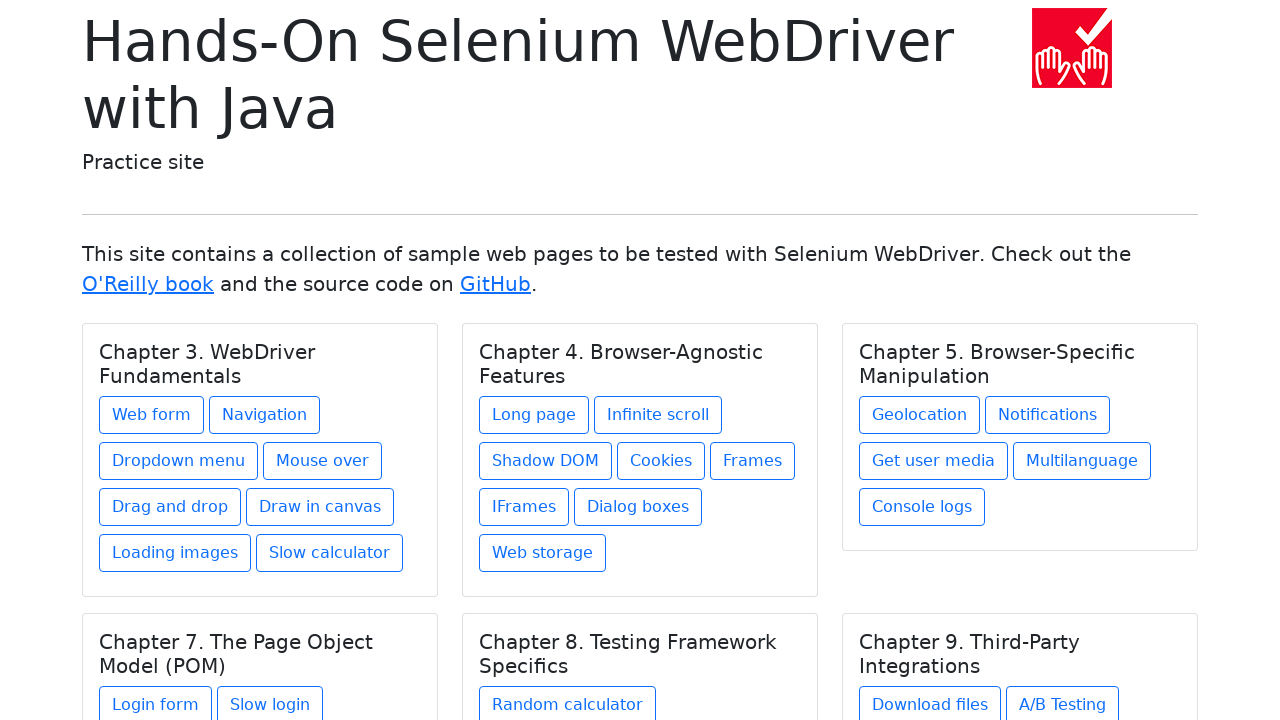

Verified page title is 'Hands-On Selenium WebDriver with Java'
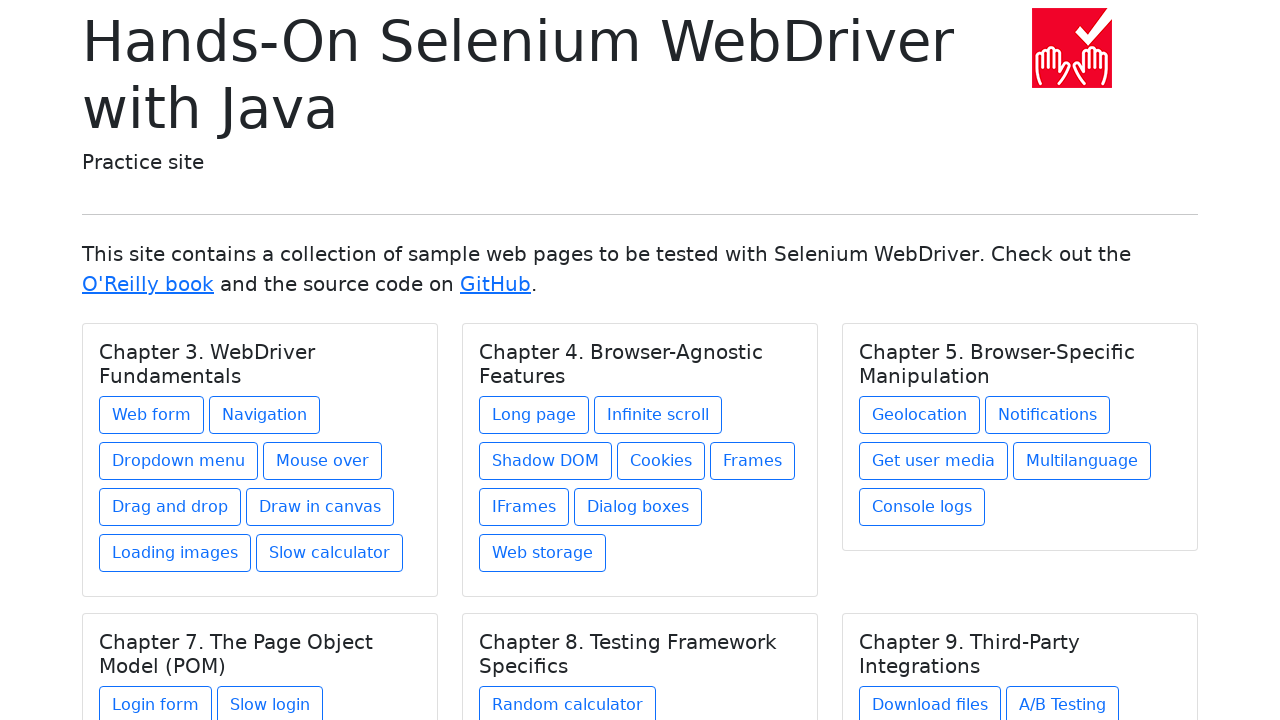

Clicked on web form link at (152, 415) on .card-body [href='web-form.html']
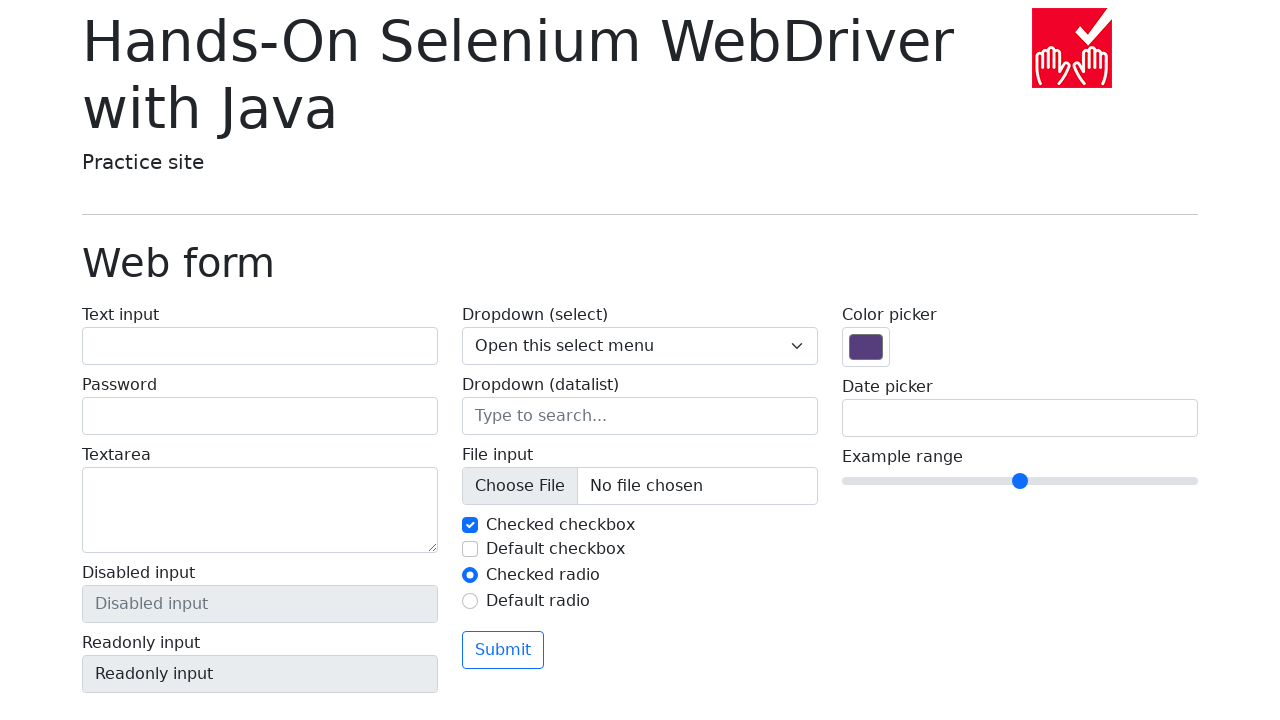

Filled text input field with 'This is a string text.' on #my-text-id
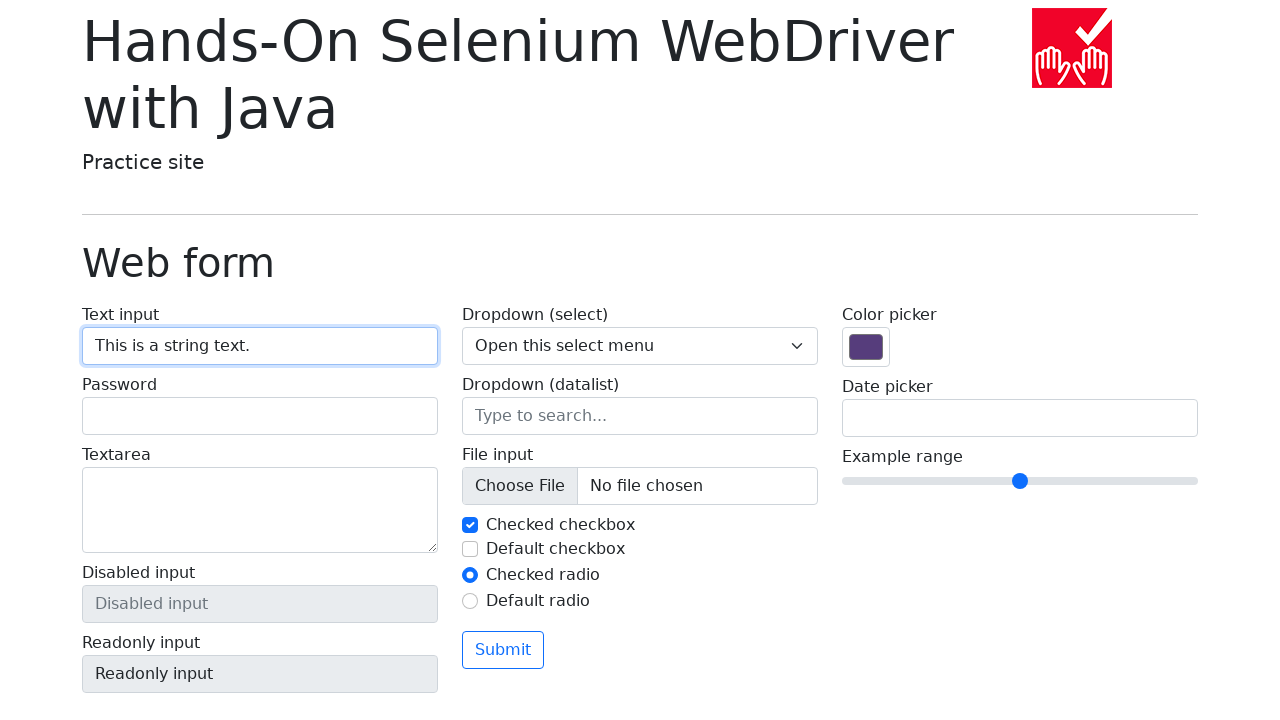

Filled password field with 'Pass12345#' on input[name='my-password']
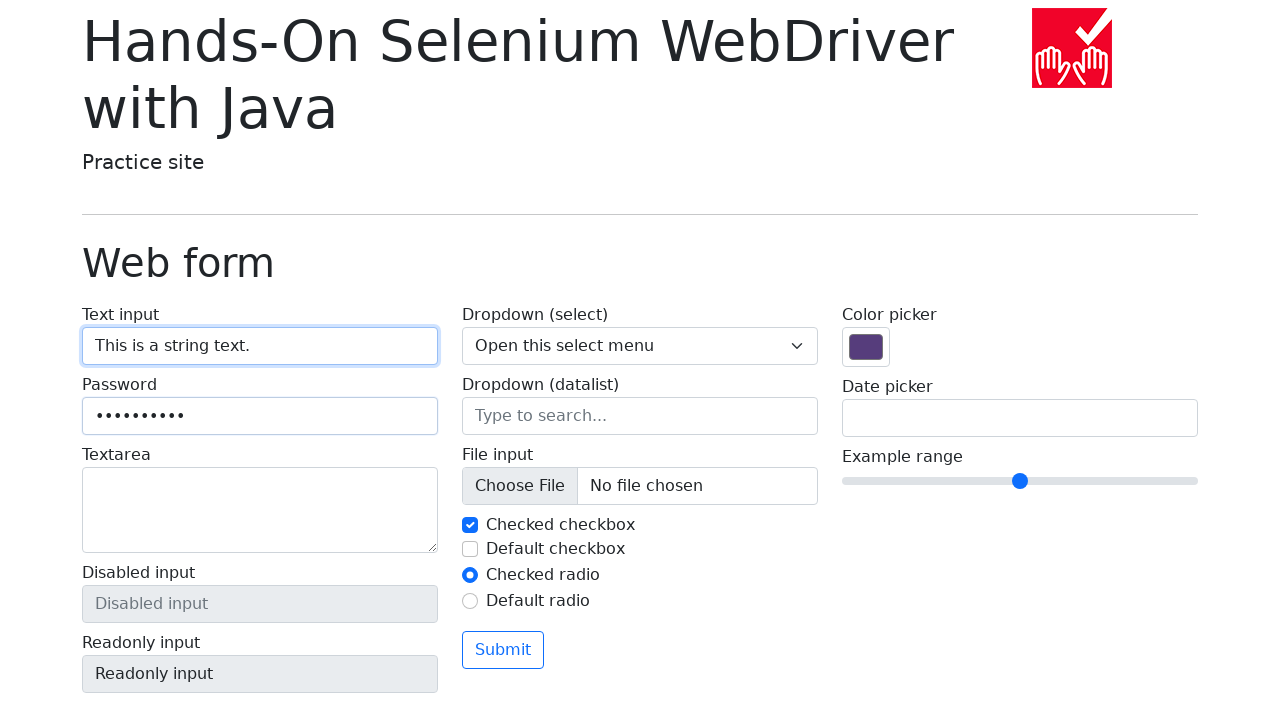

Filled textarea field with 'text area content' on label textarea
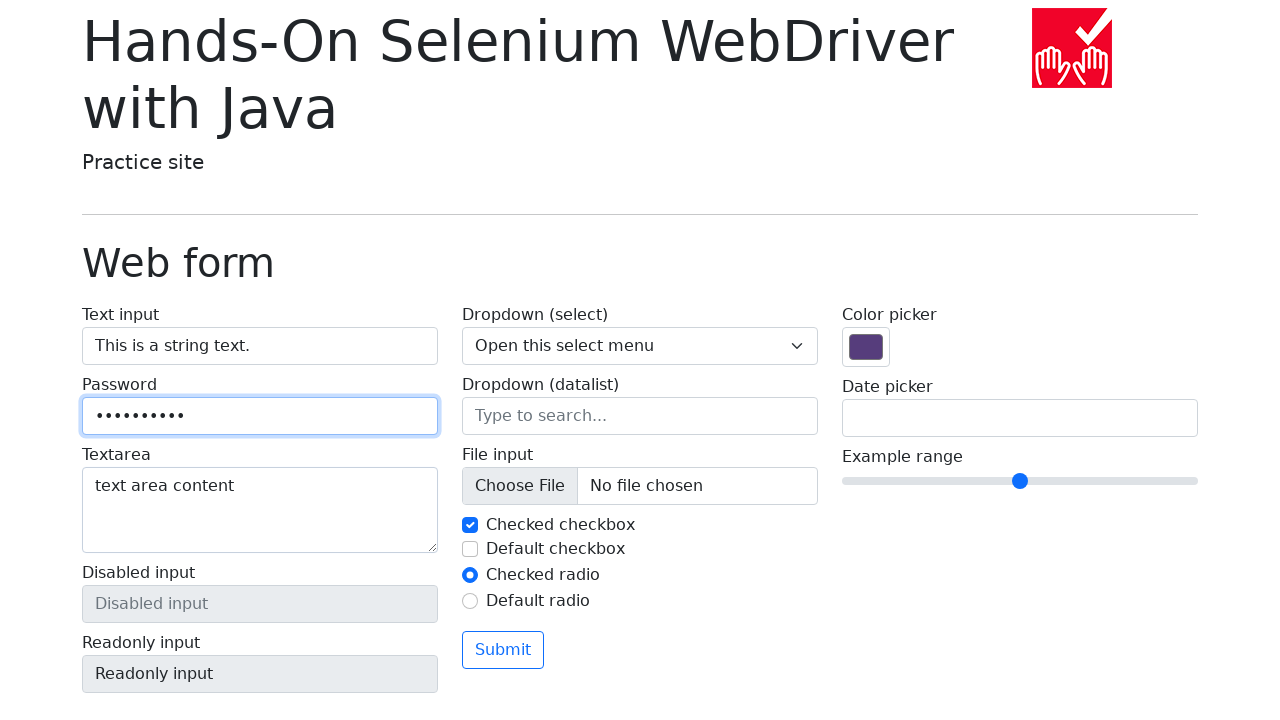

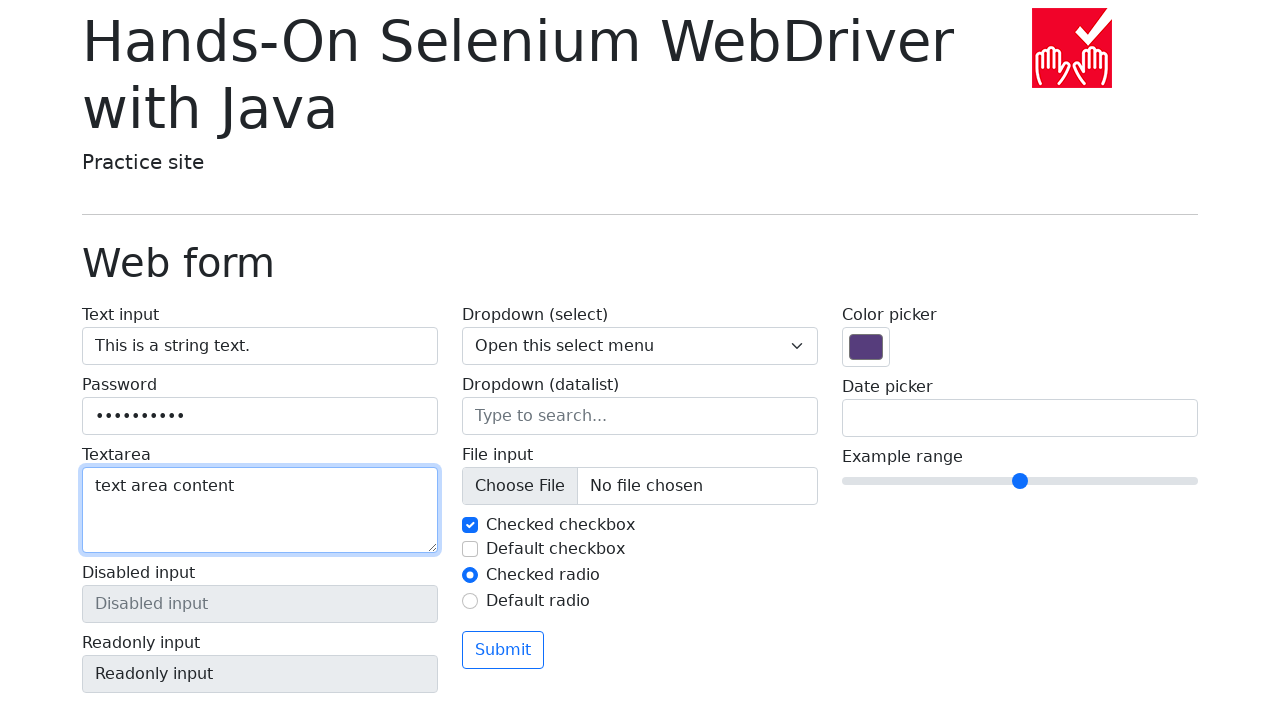